Tests the Bluestone jewelry website by searching for rings and filtering results by price range under Rs 10000

Starting URL: https://www.bluestone.com/

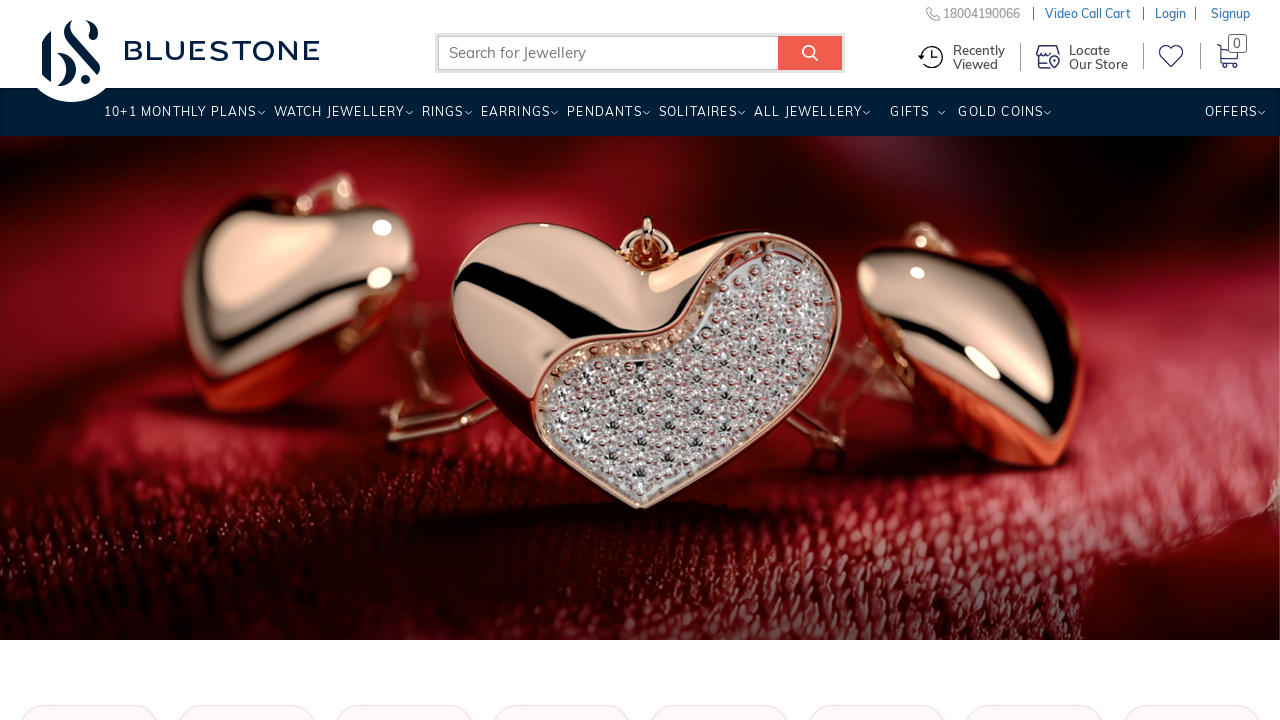

Filled search field with 'Rings' on input[name='search_query']
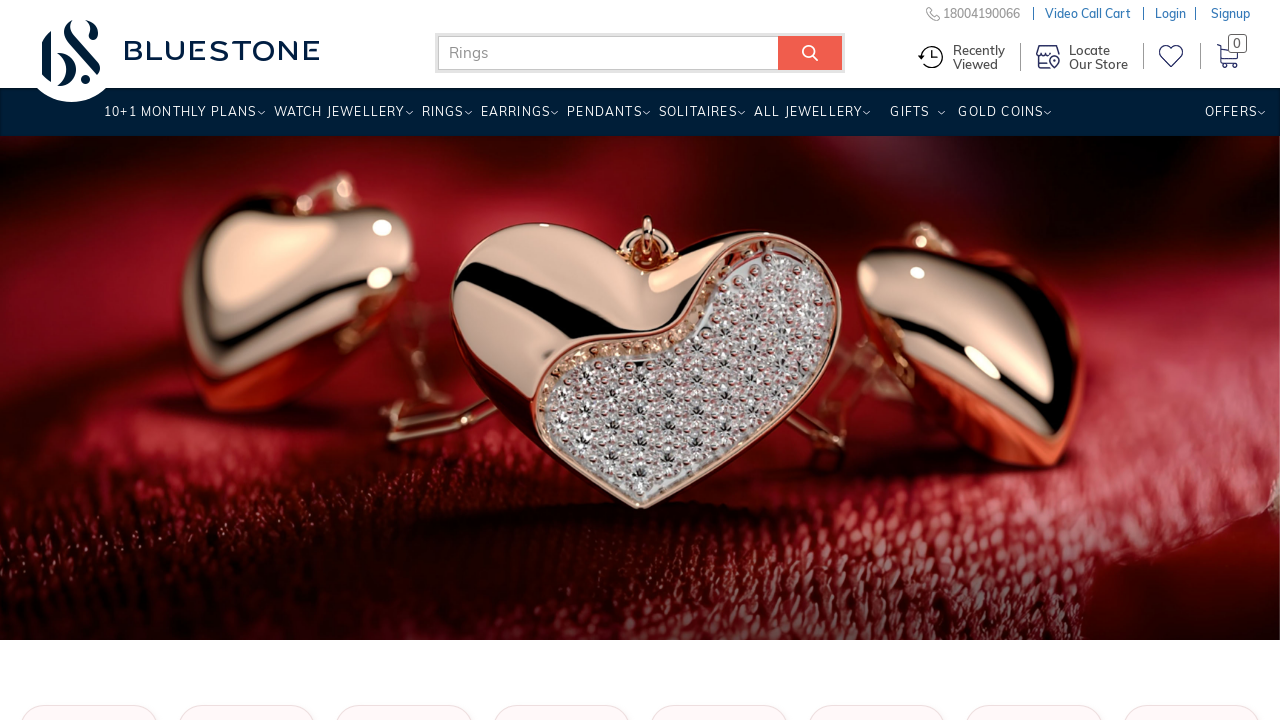

Clicked search submit button at (810, 53) on xpath=//input[@name='submit_search']
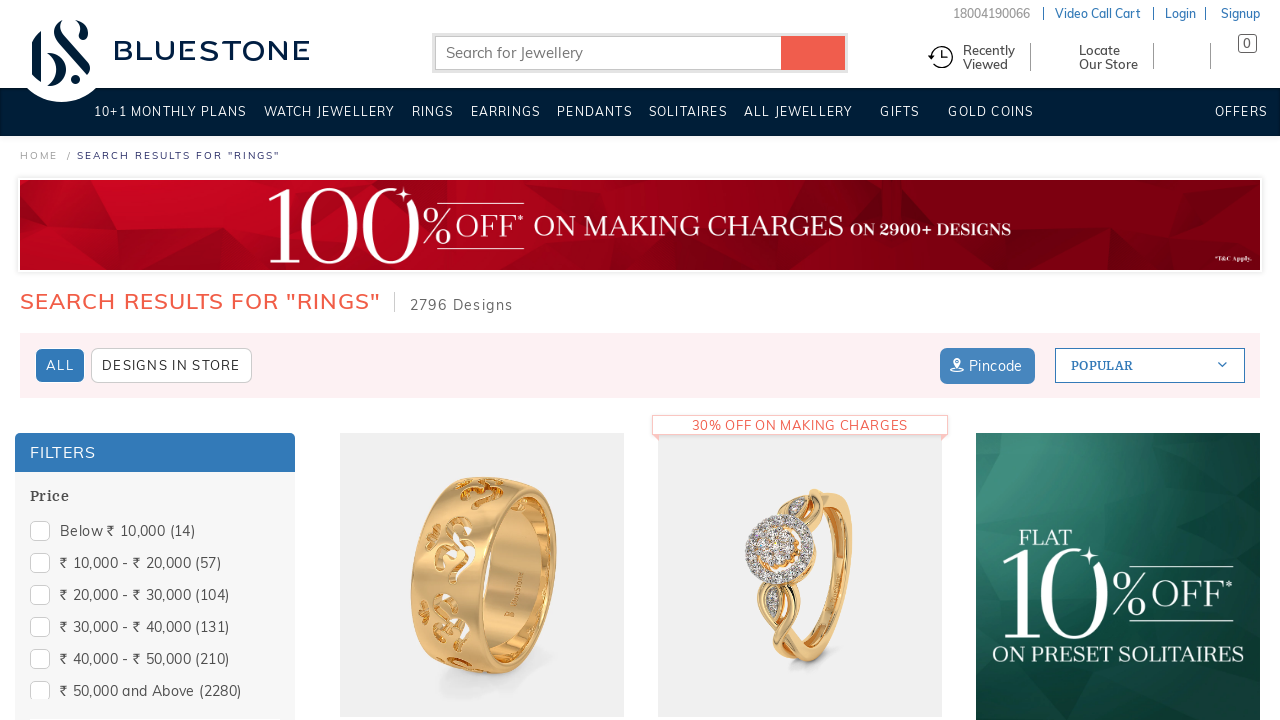

Price filter element loaded
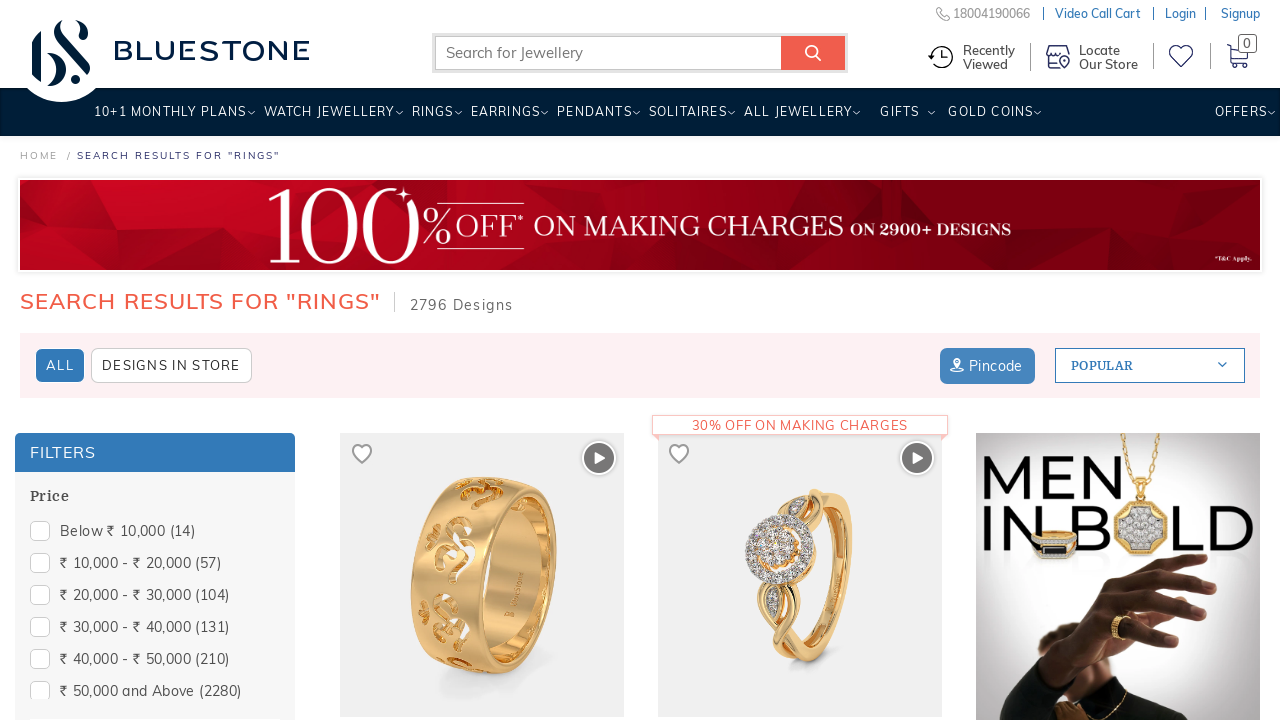

Hovered over Price filter at (49, 496) on xpath=//span[text()='Price']
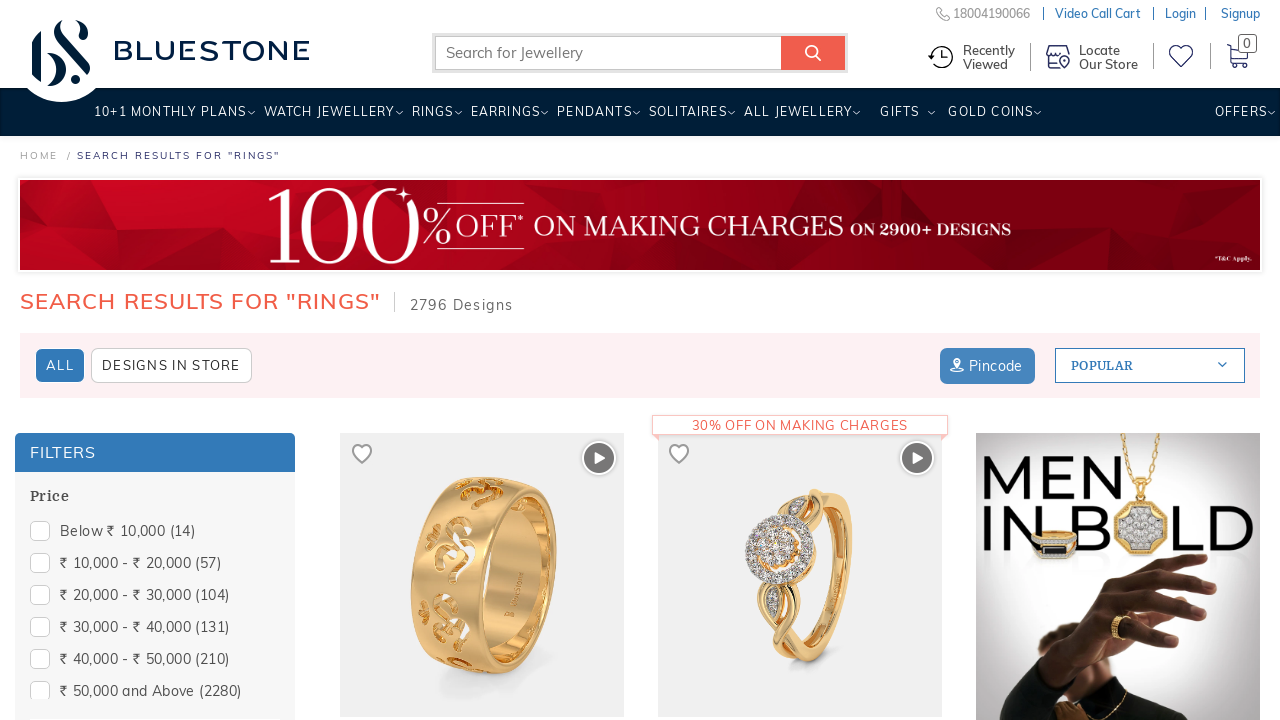

Clicked on 'below rs 10000' price filter option at (155, 532) on xpath=//span[@data-displayname='below rs 10000']
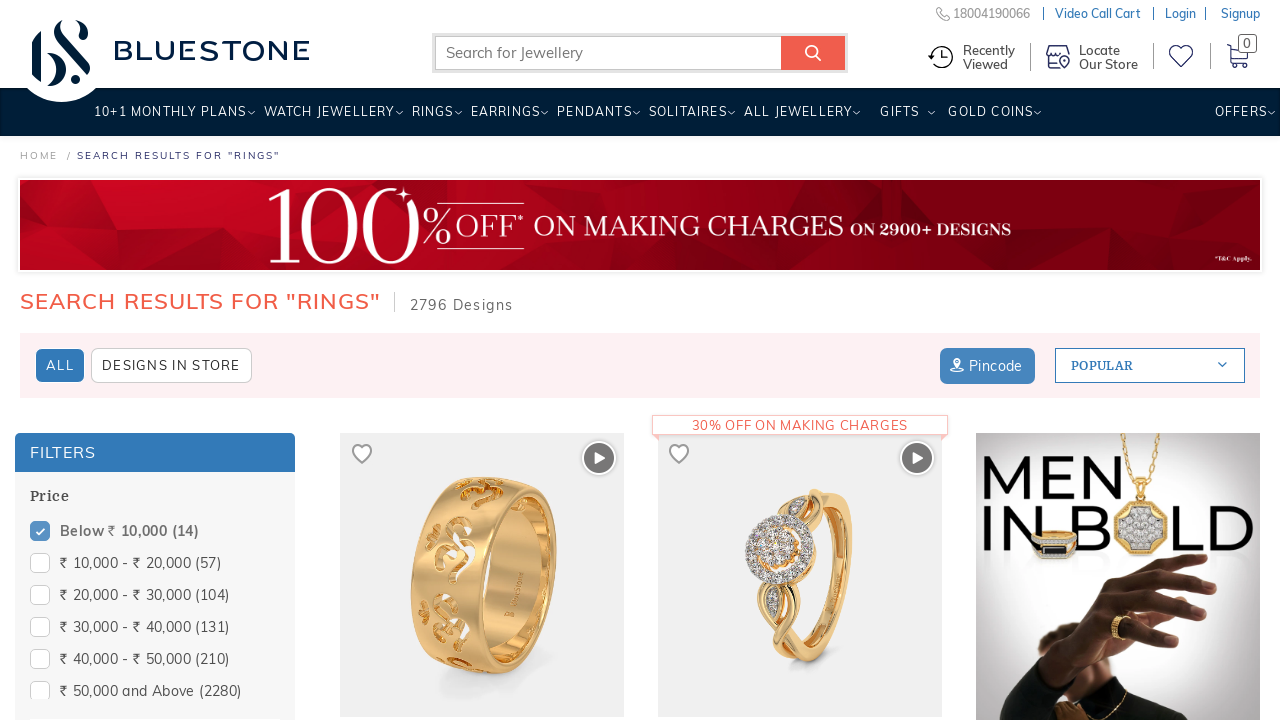

Filtered results loaded with total designs count
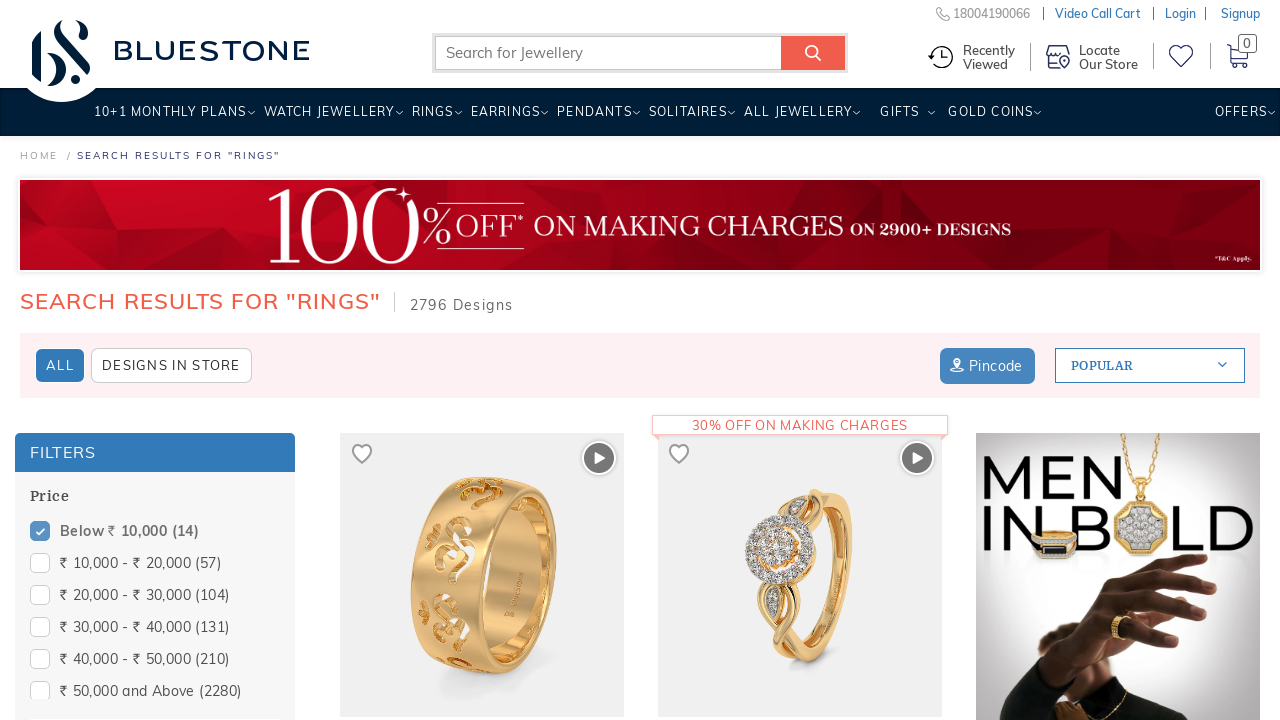

Located total designs count element
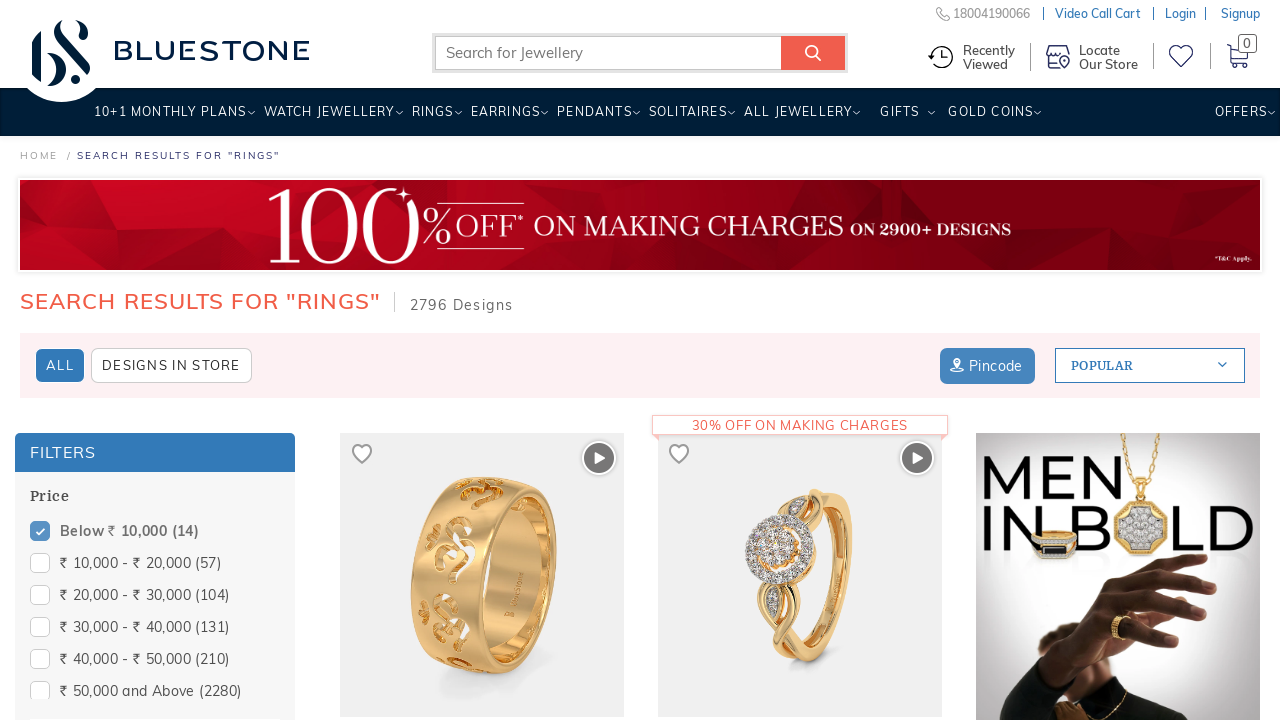

Retrieved total designs count: 2796 Designs
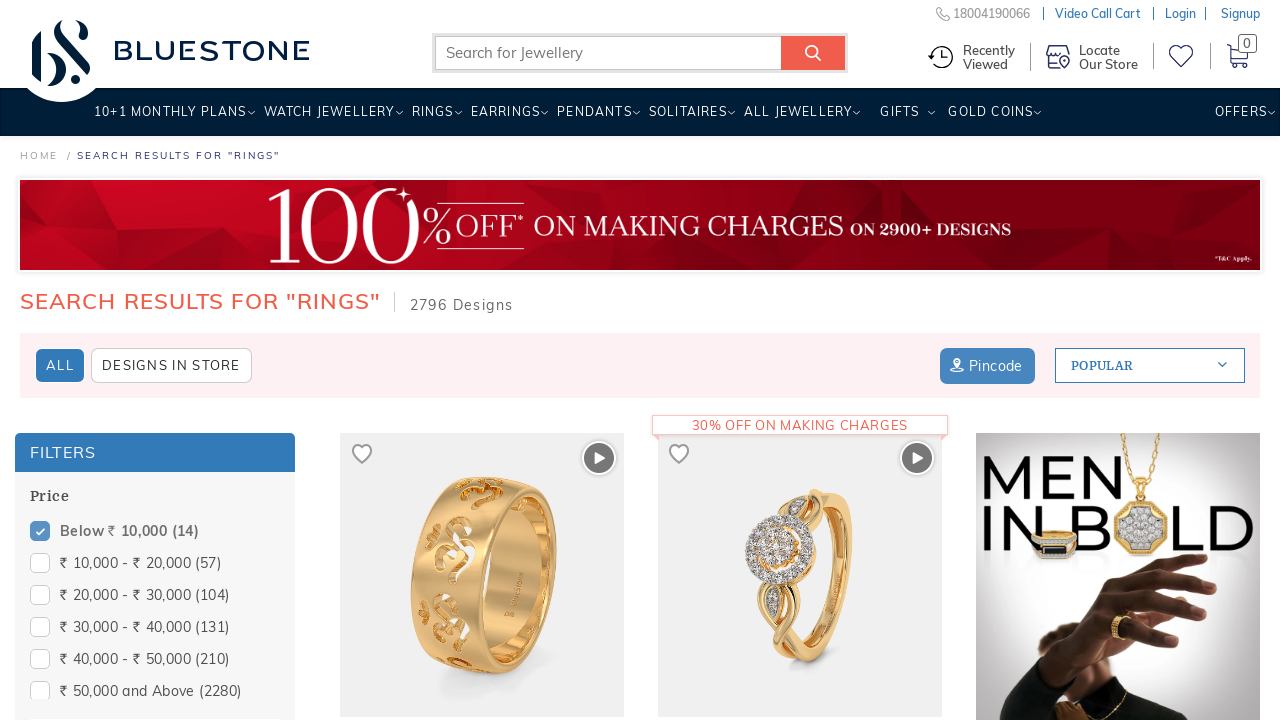

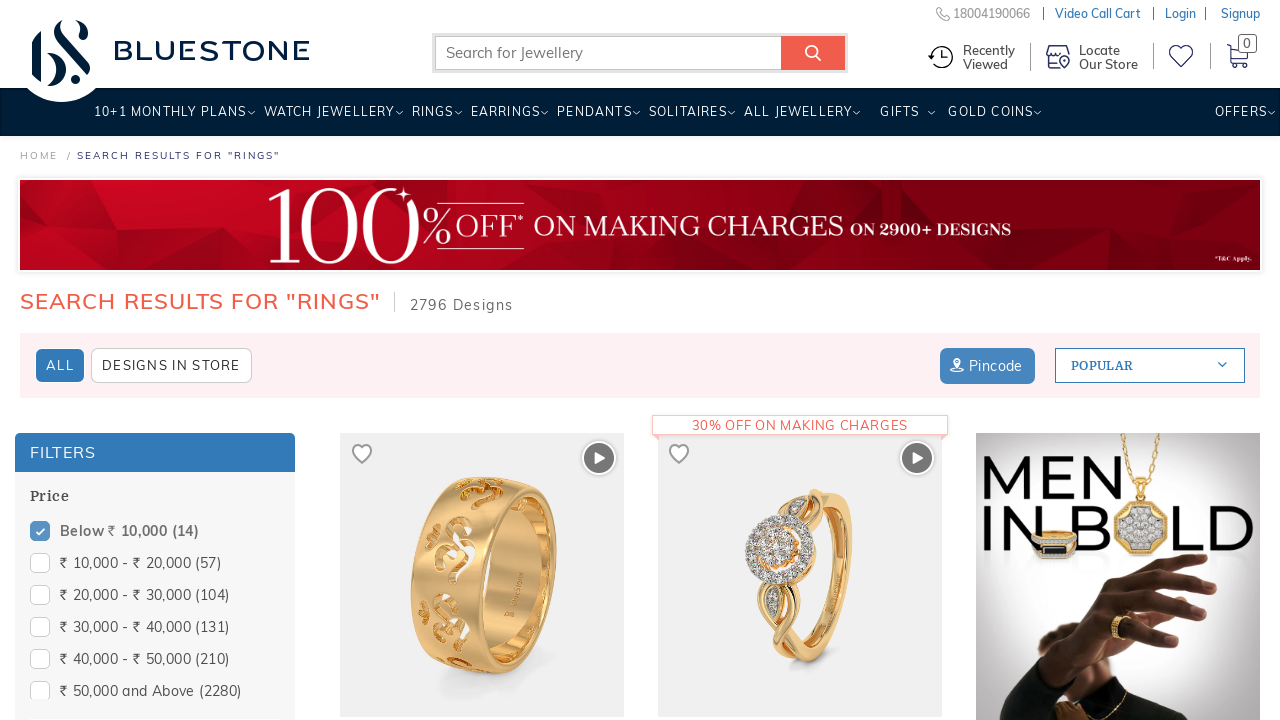